Tests drag and drop functionality by dragging an element and dropping it onto a target area, then verifying the text changes to "Dropped!"

Starting URL: https://demoqa.com/droppable

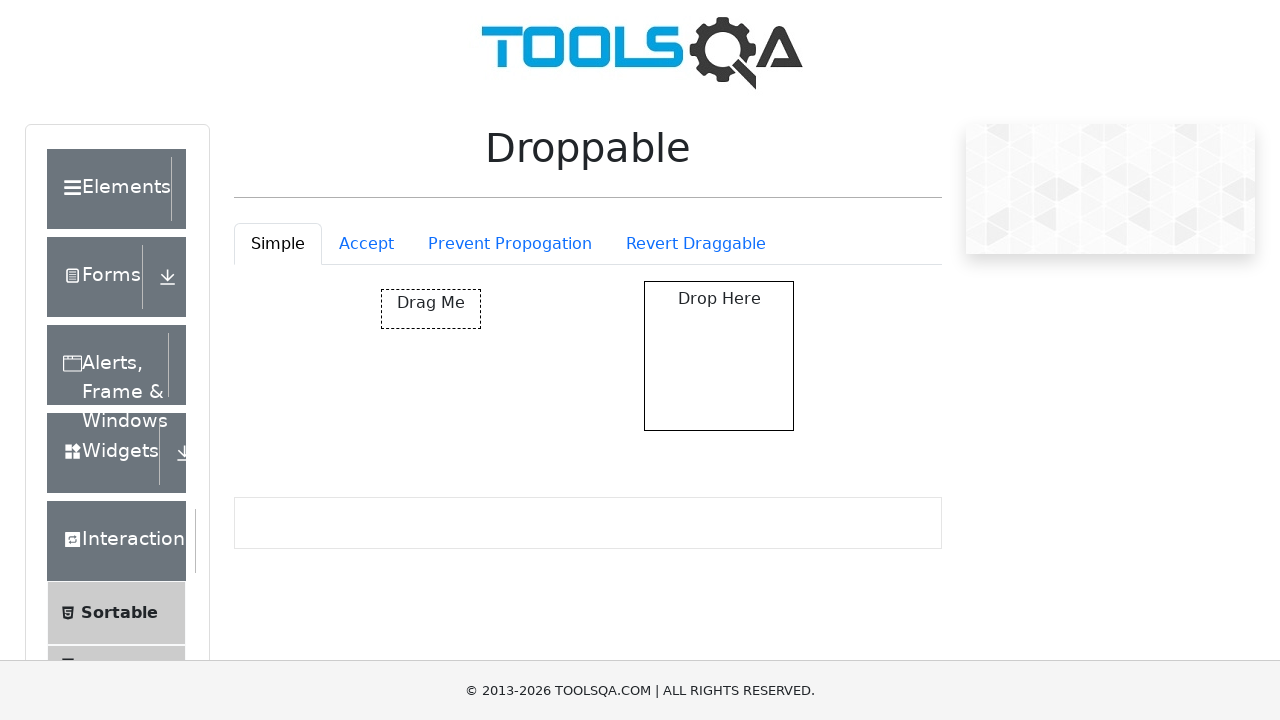

Navigated to droppable test page
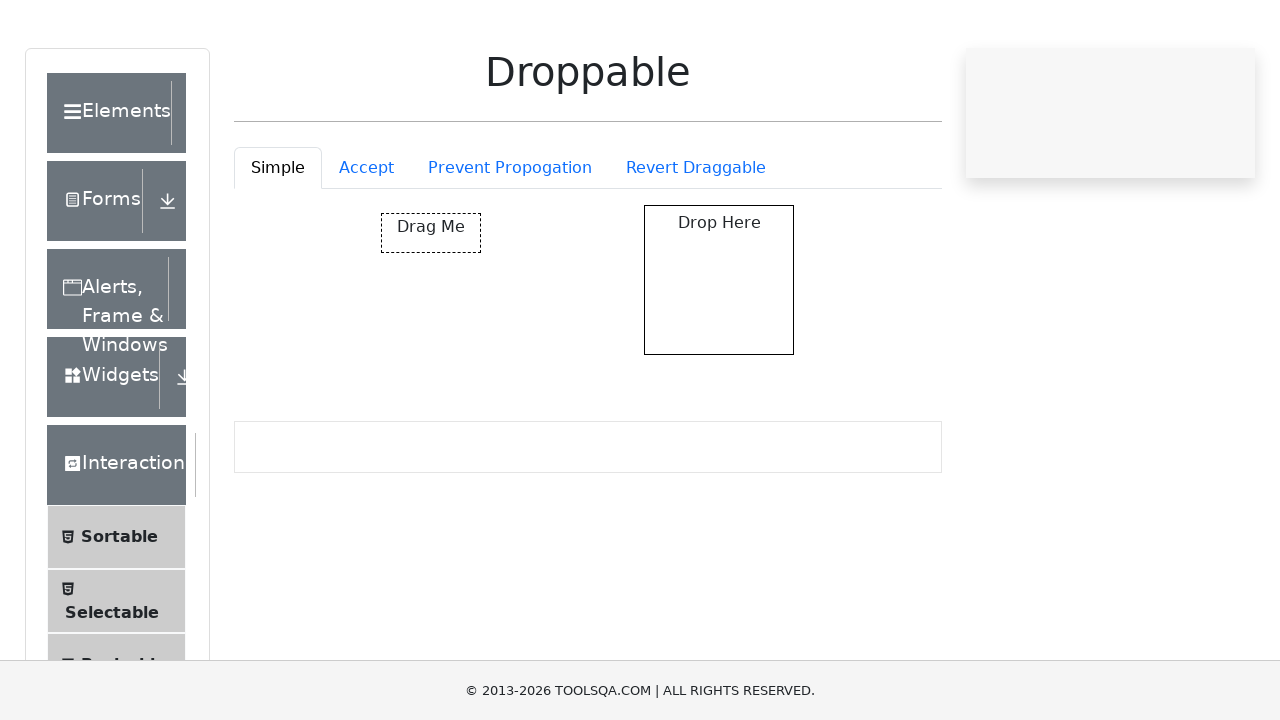

Located draggable element
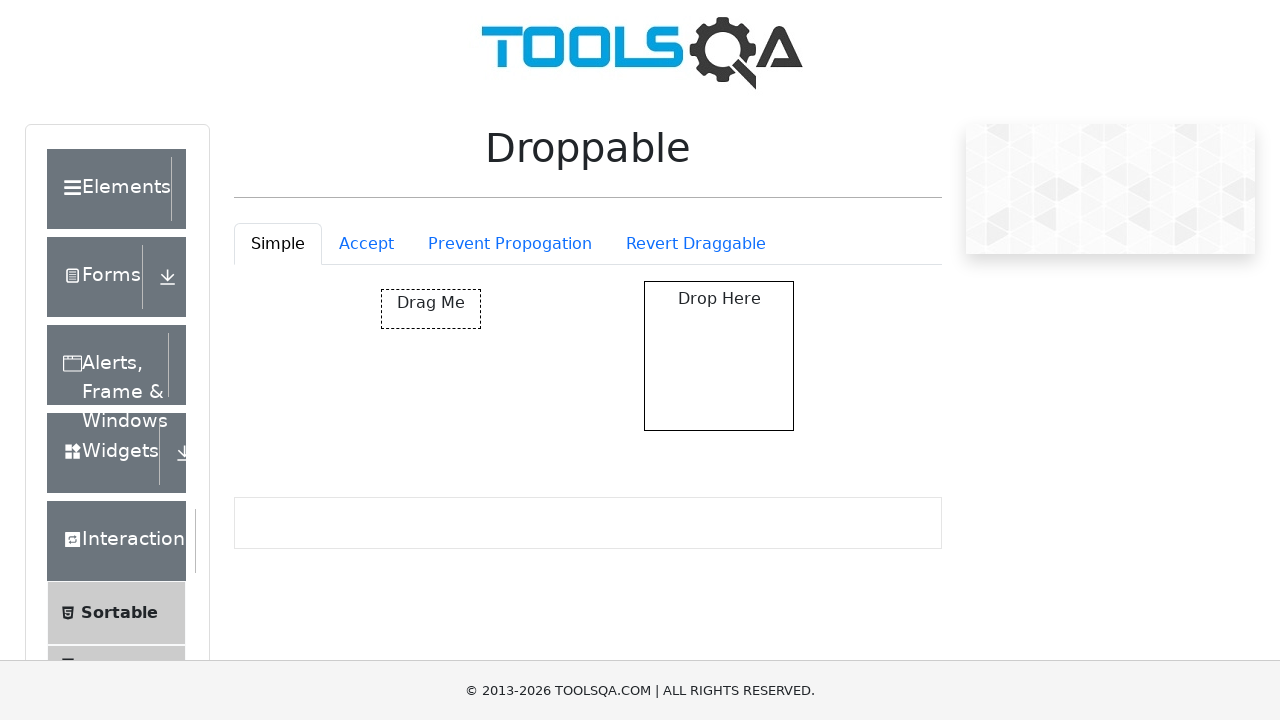

Located drop target element
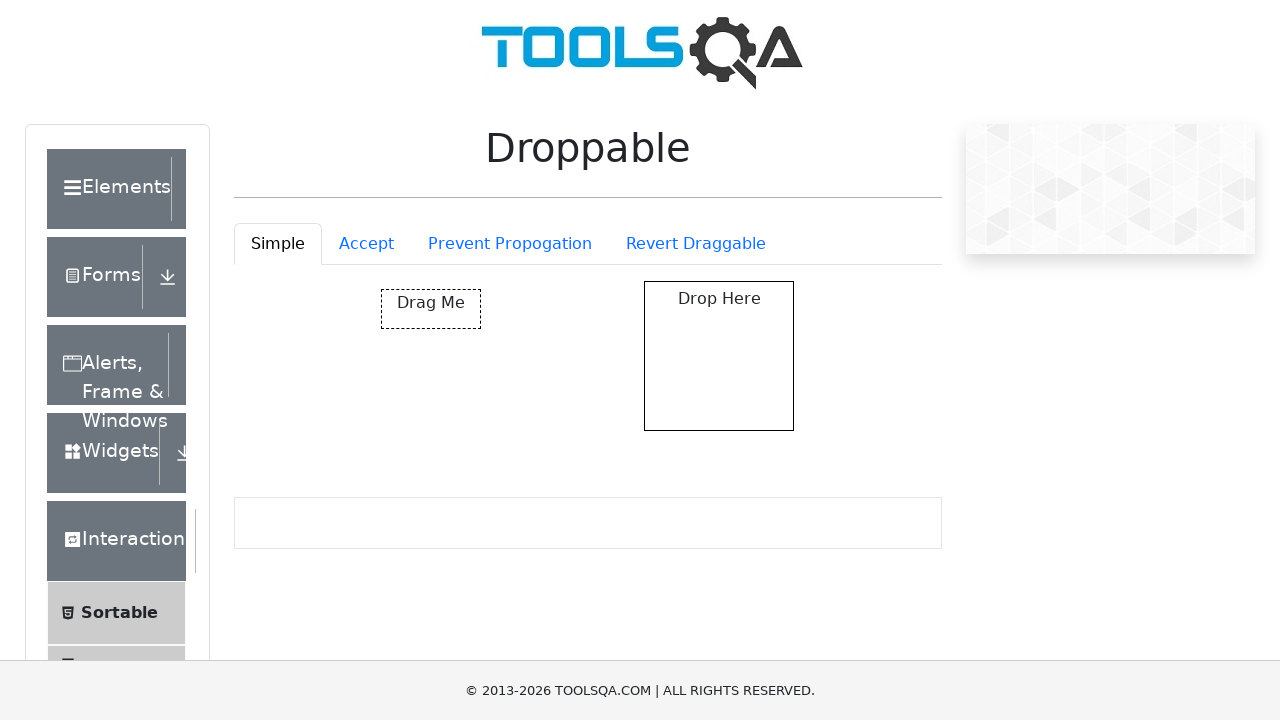

Dragged element onto drop target at (719, 356)
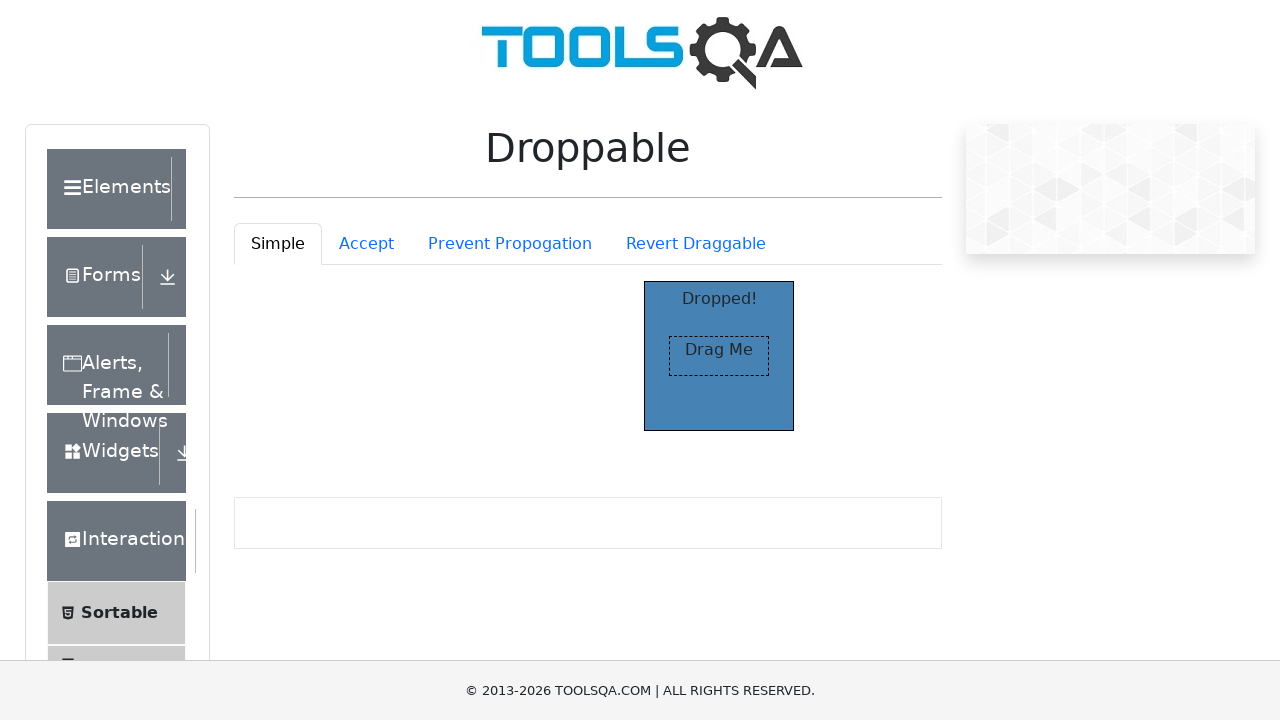

Verified drop target text changed to 'Dropped!'
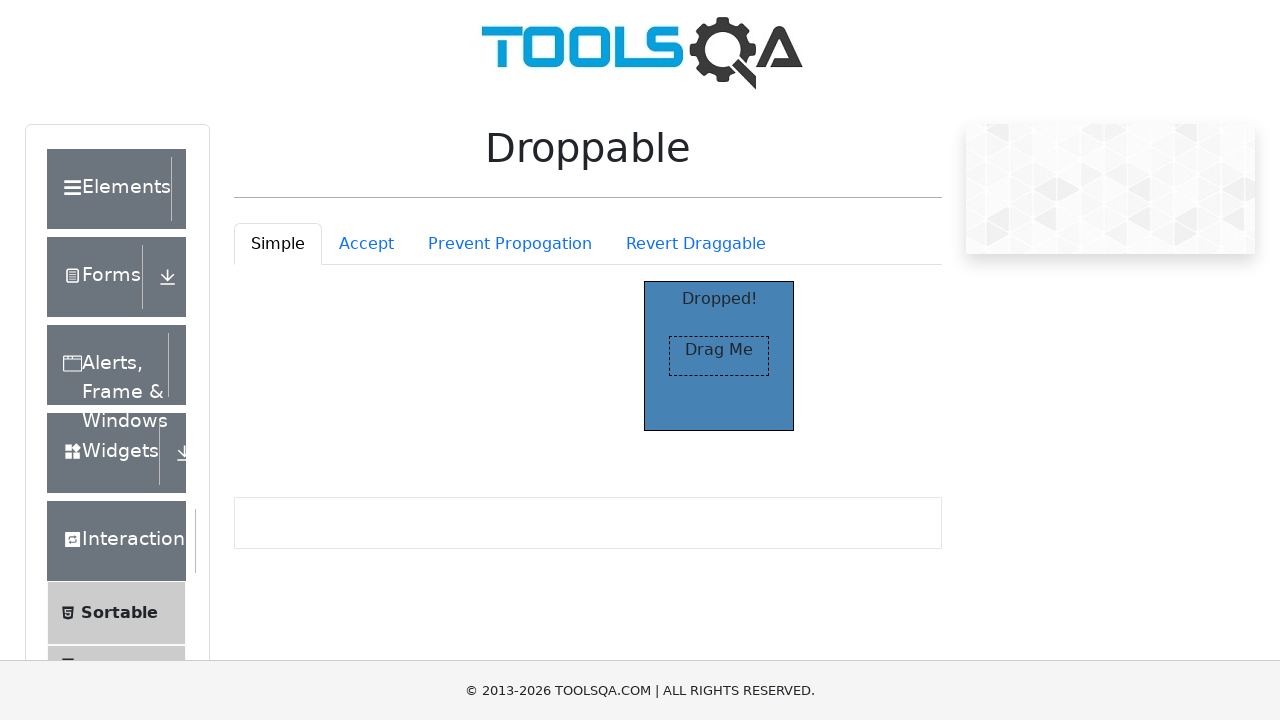

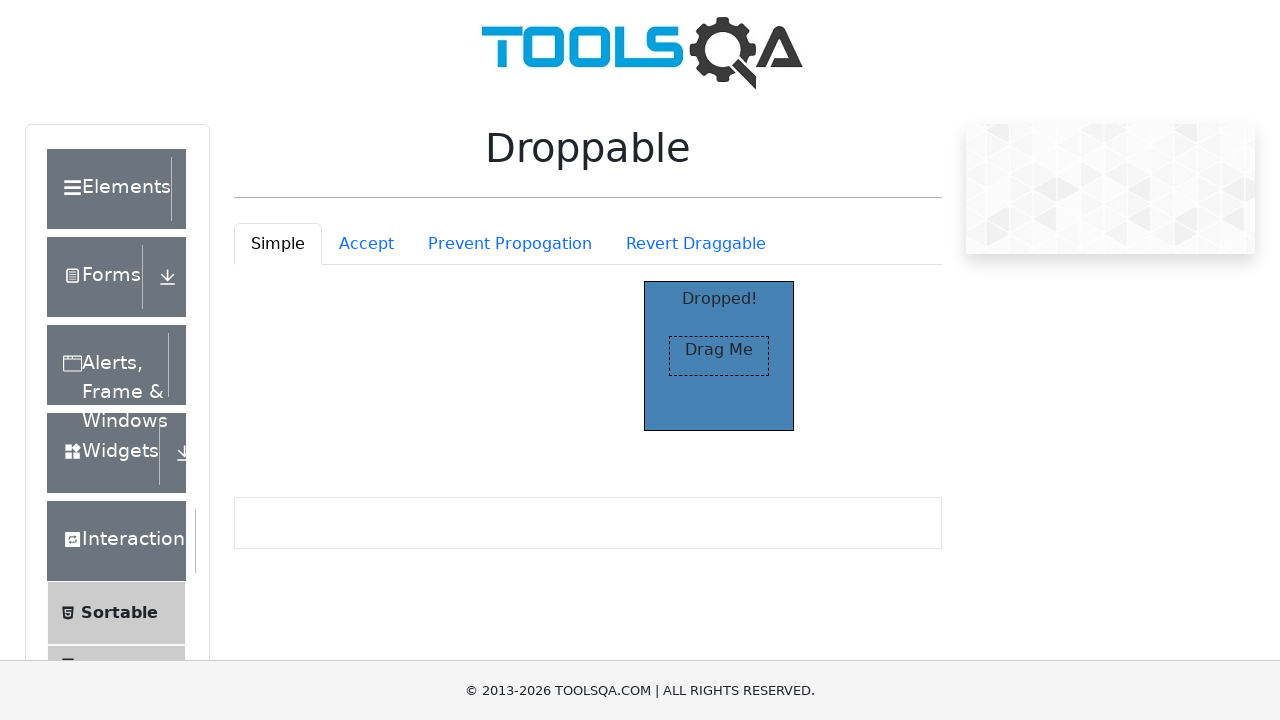